Tests adding a todo item to a sample todo application for reporting purposes by entering "Selenium Test" in the input field and pressing Enter.

Starting URL: https://lambdatest.github.io/sample-todo-app/

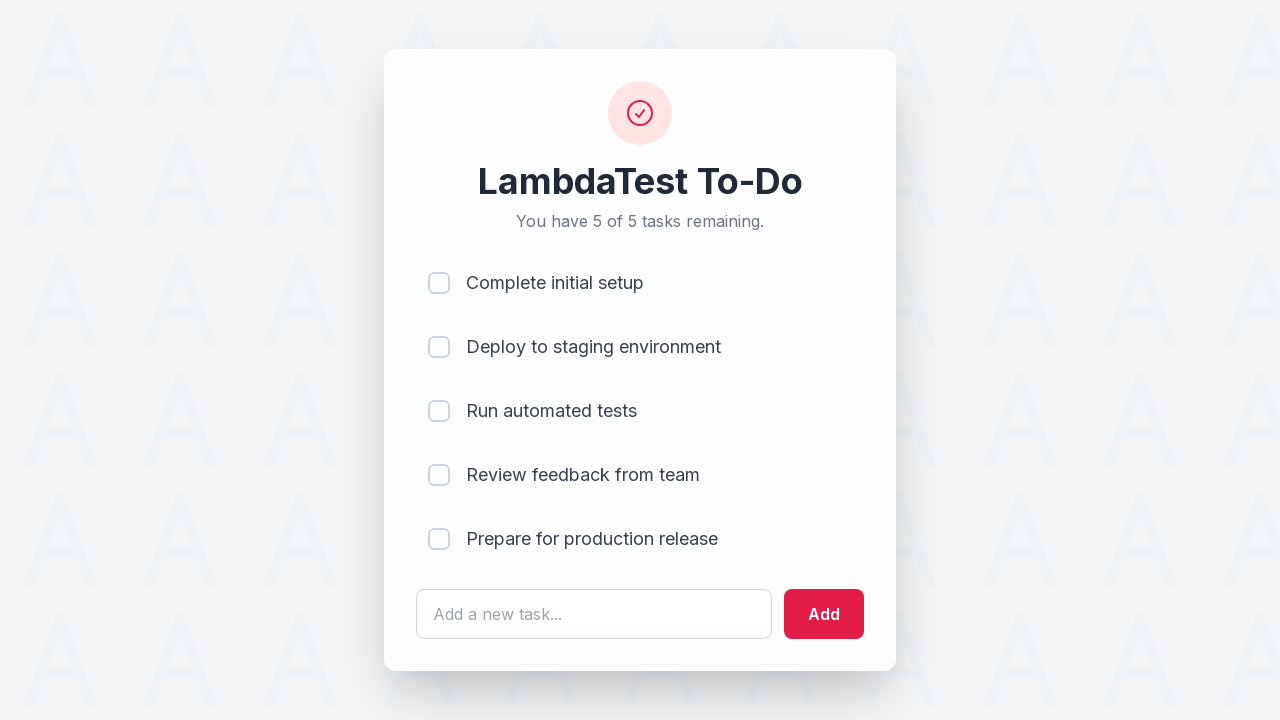

Filled todo input field with 'Selenium Test' on #sampletodotext
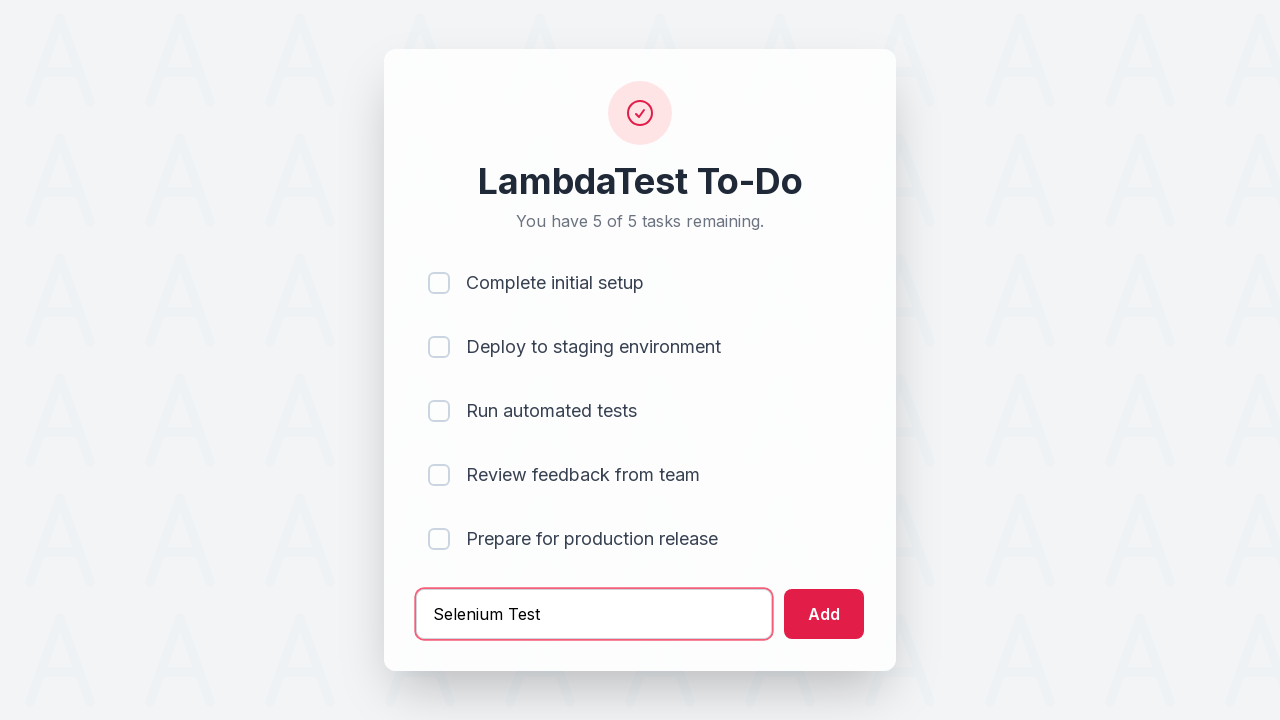

Pressed Enter to submit the todo item on #sampletodotext
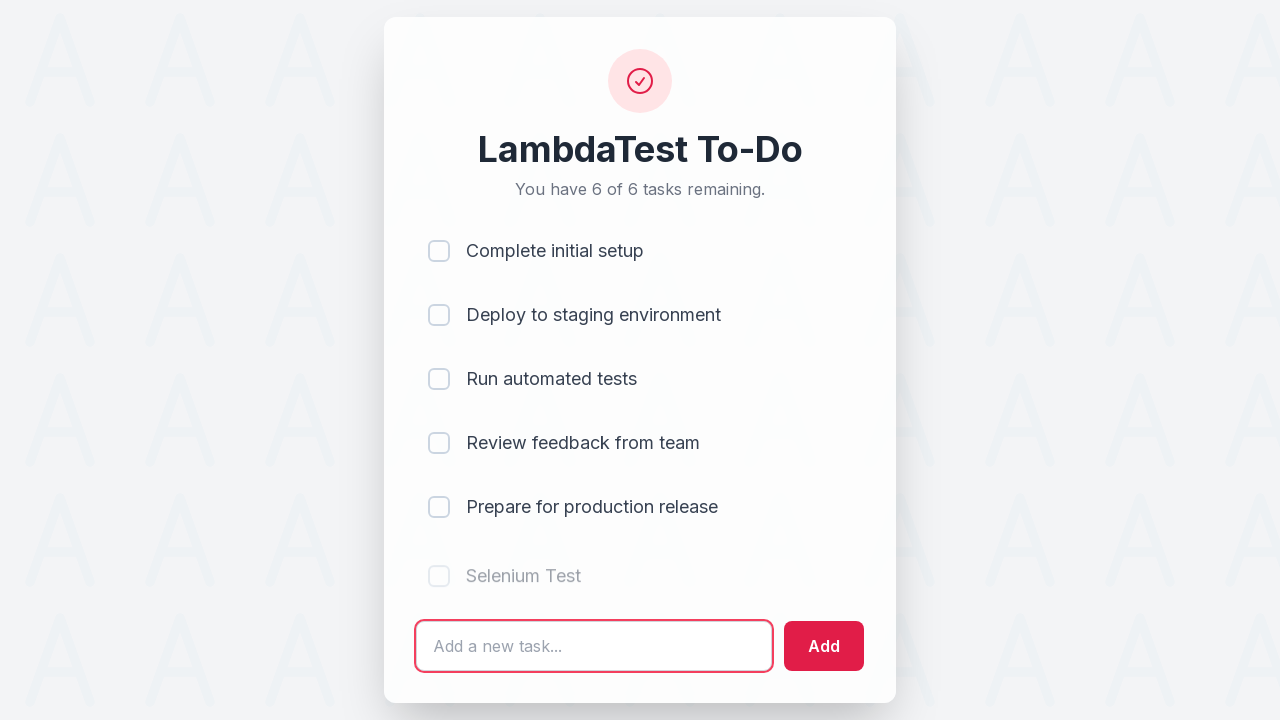

Verified new todo item was added to the list
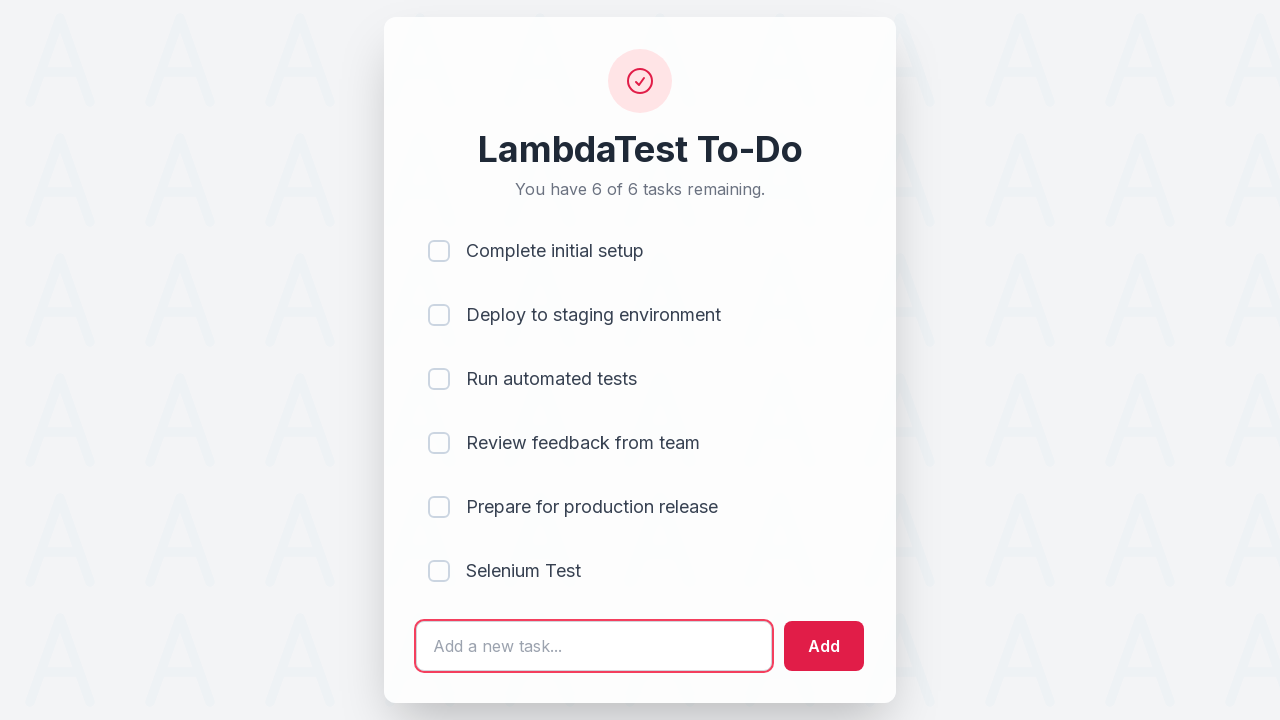

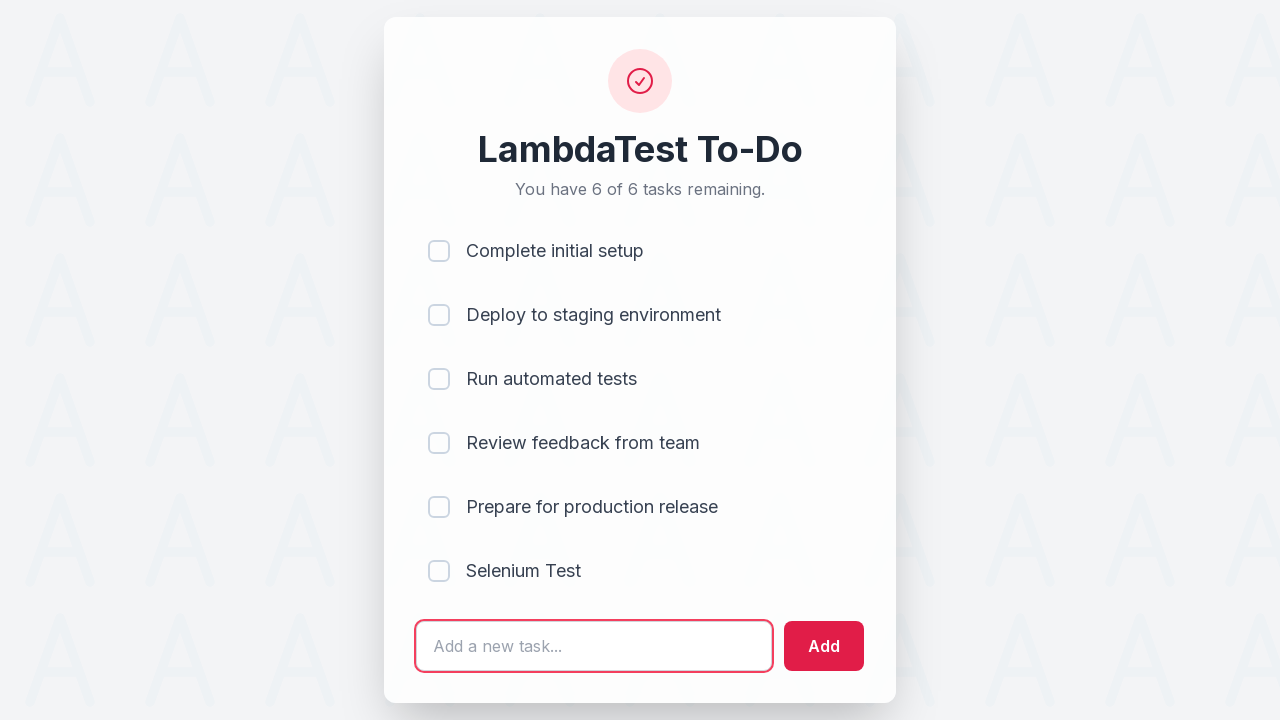